Fills out a dummy flight booking form including personal details, travel dates, and billing information, then submits the order

Starting URL: https://www.dummyticket.com/dummy-ticket-for-visa-application/

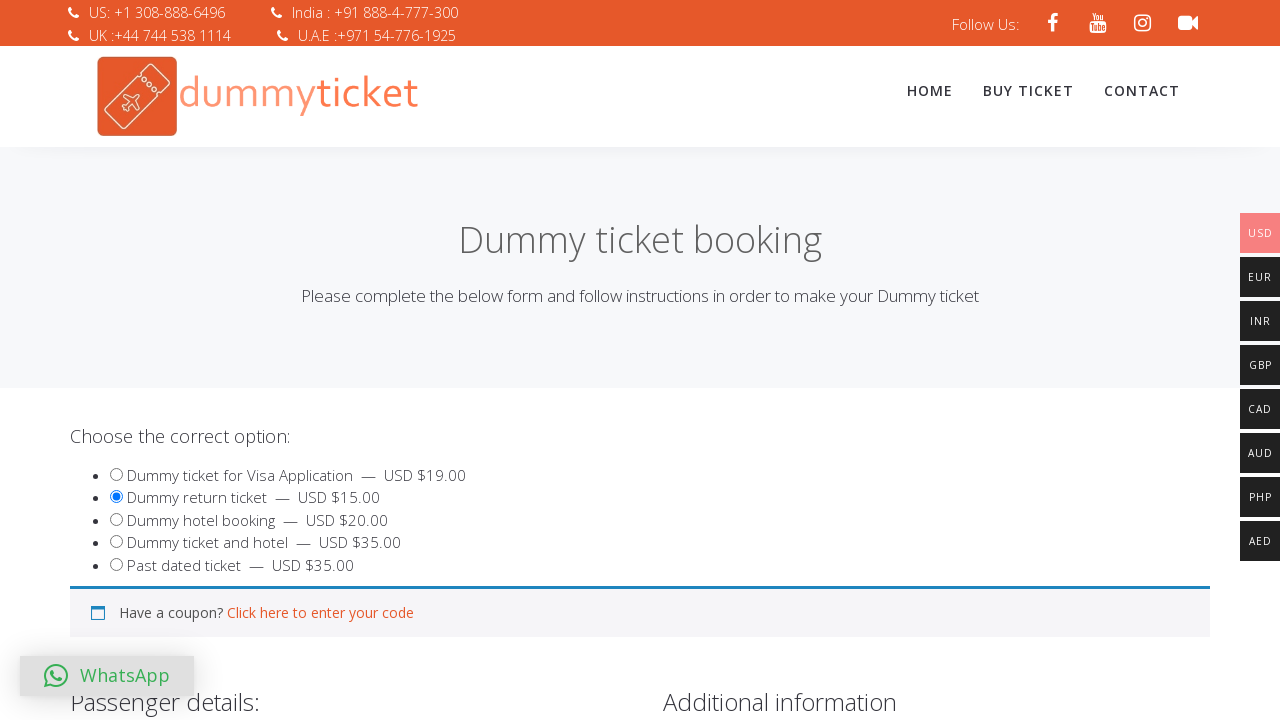

Selected product option (radio button for dummy ticket) at (116, 542) on input#product_3186
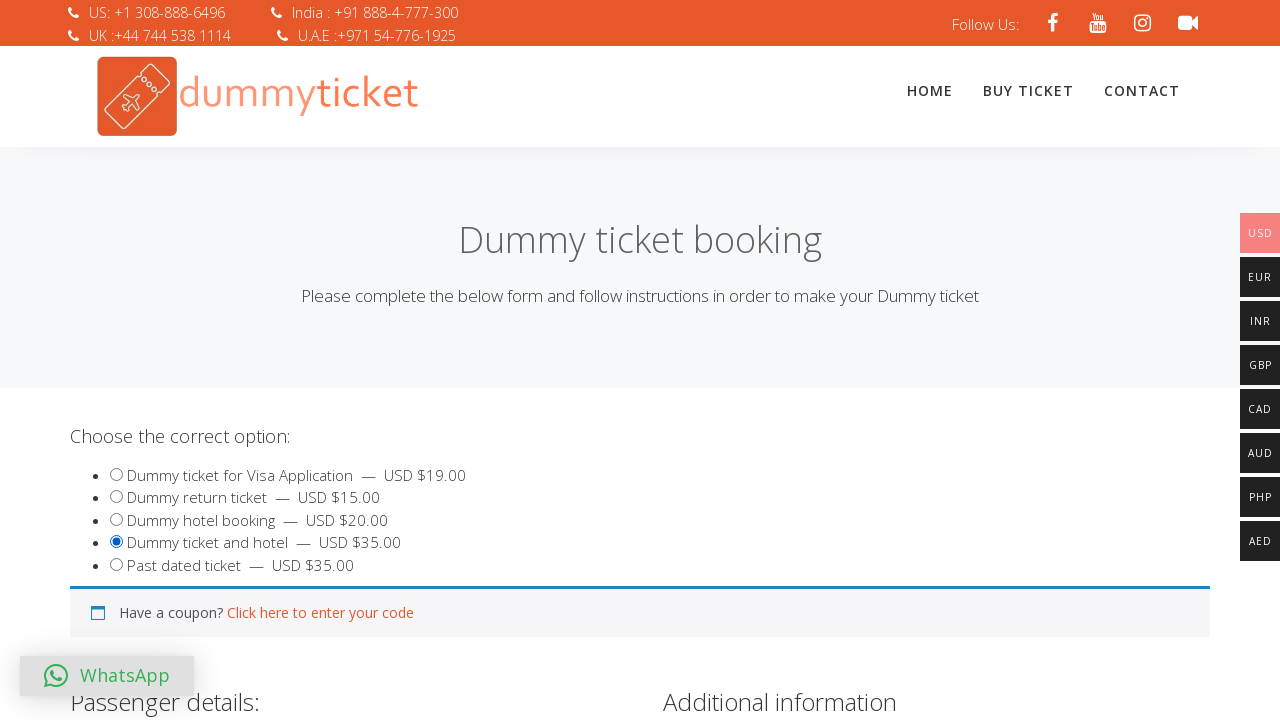

Filled first name field with 'Anubhav' on input#travname
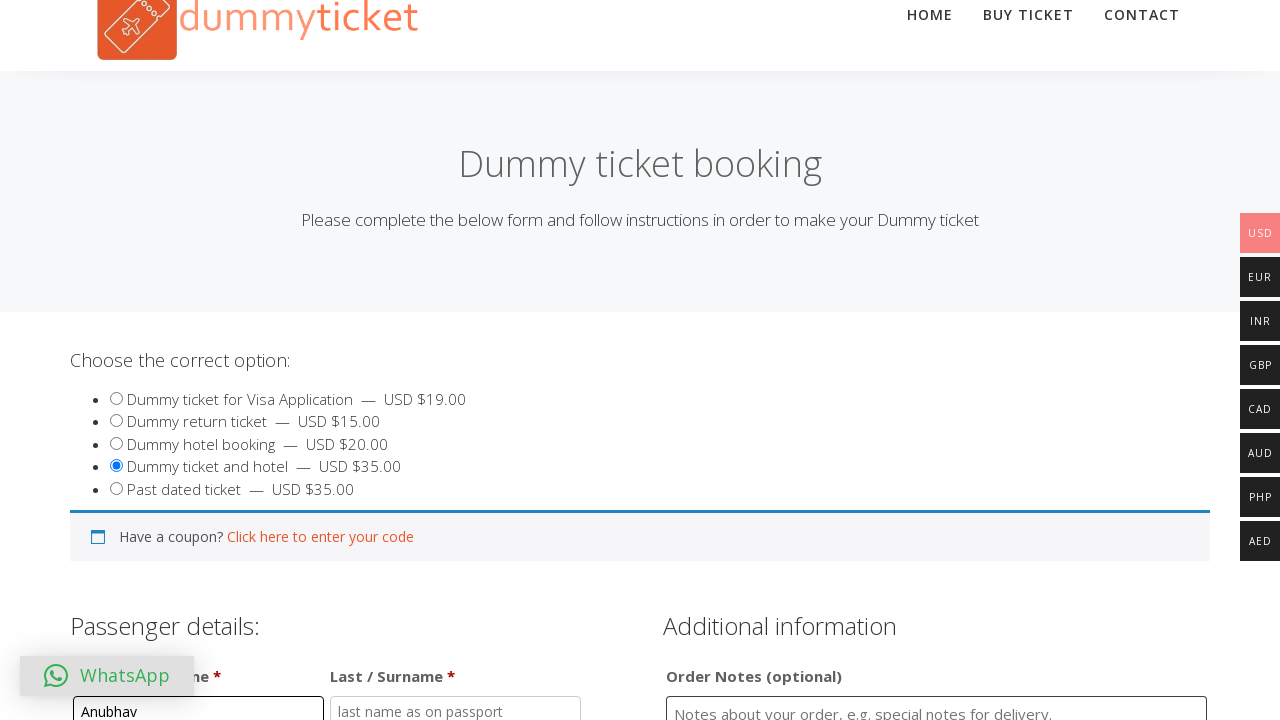

Filled last name field with 'Rajput' on input#travlastname
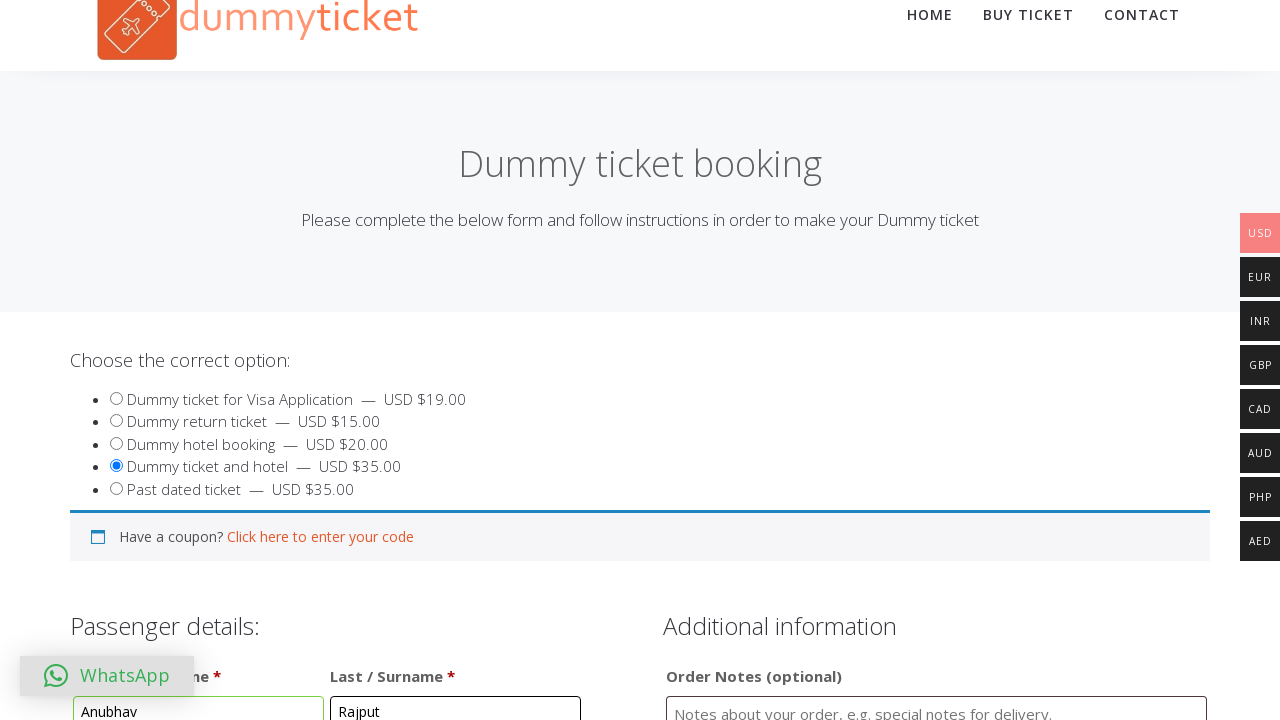

Opened date of birth picker at (344, 360) on input#dob
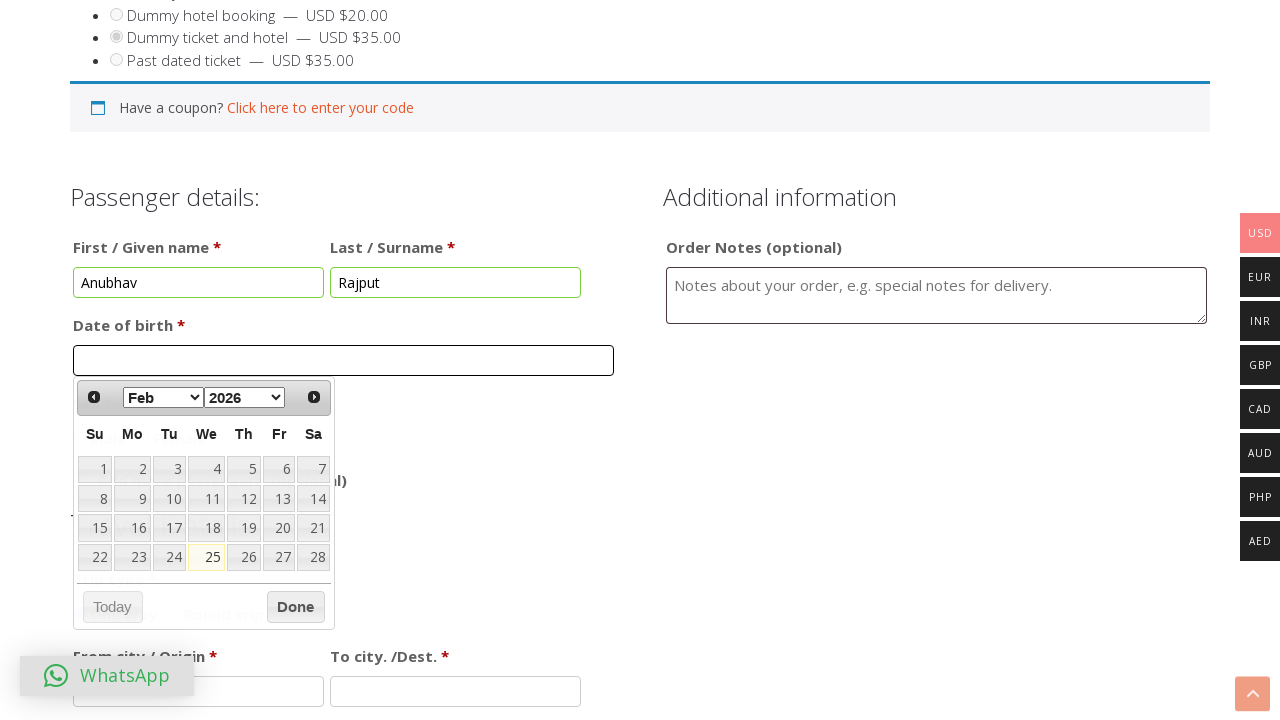

Selected birth year as 1999 on select[aria-label='Select year']
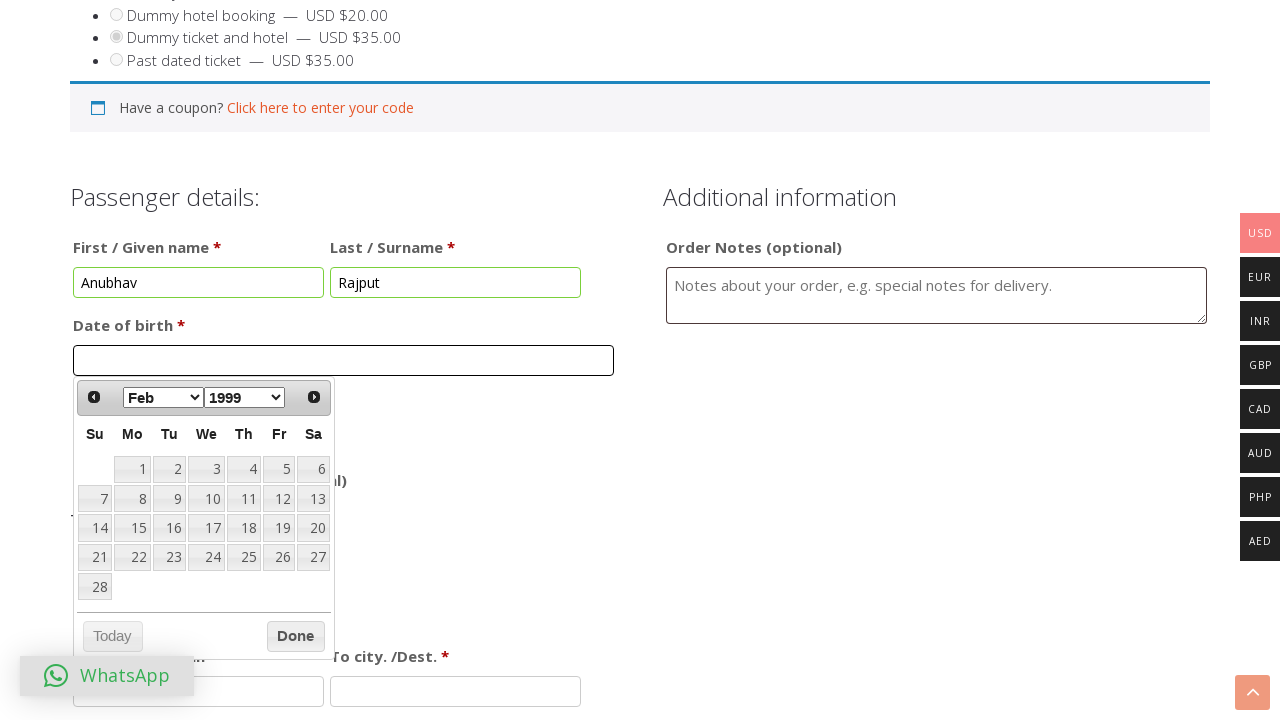

Selected birth month as August on select[aria-label='Select month']
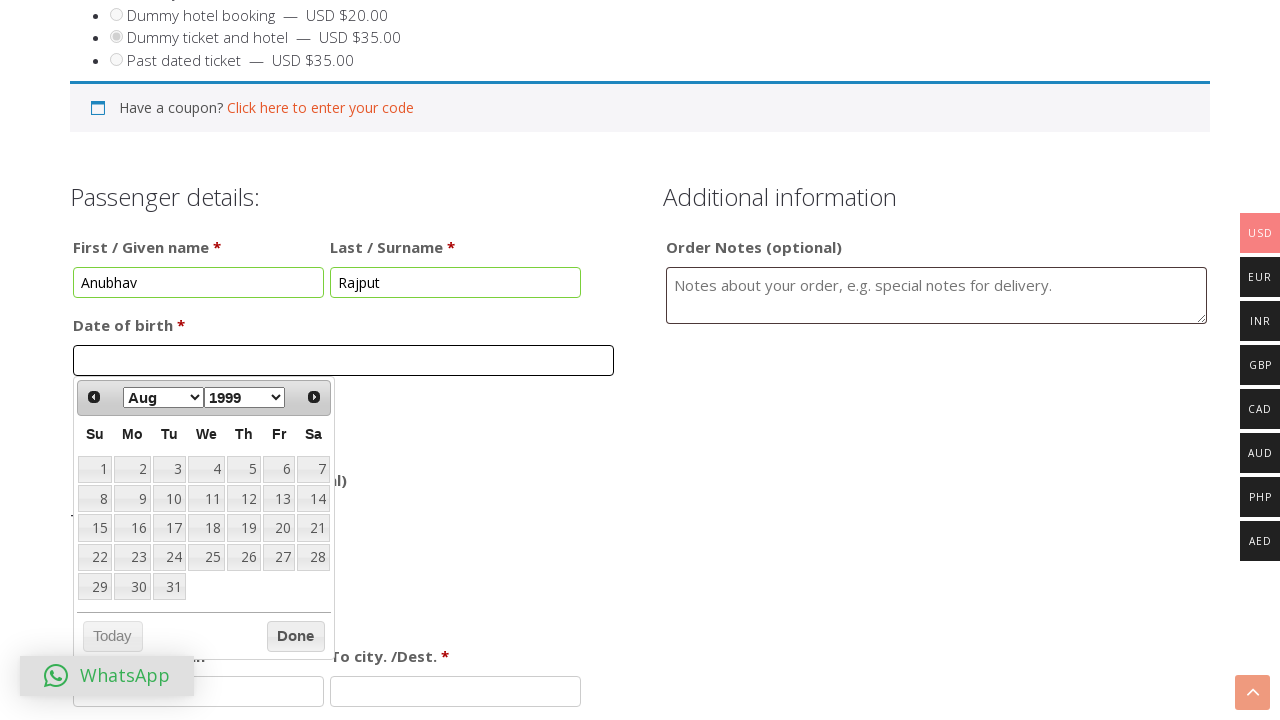

Selected birth date day as 19 at (244, 528) on table.ui-datepicker-calendar tbody tr td a >> nth=18
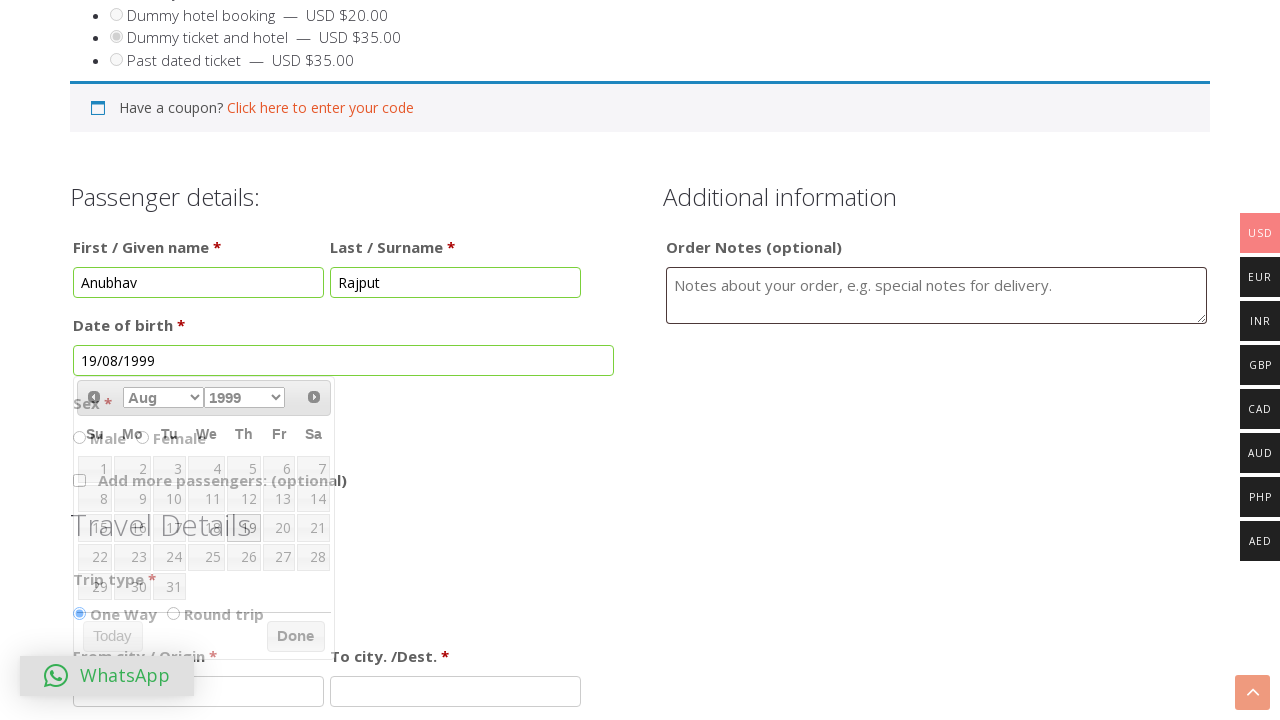

Selected gender option at (80, 437) on input#sex_1
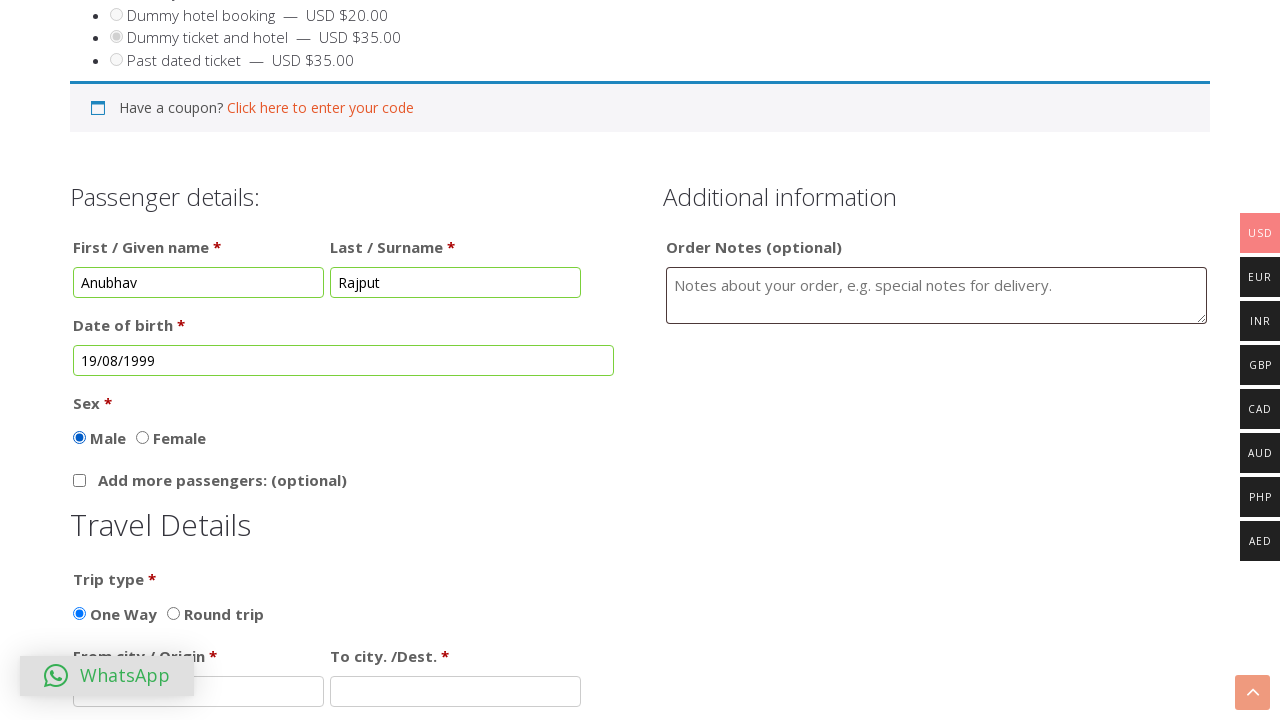

Filled departure city with 'Delhi' on input#fromcity
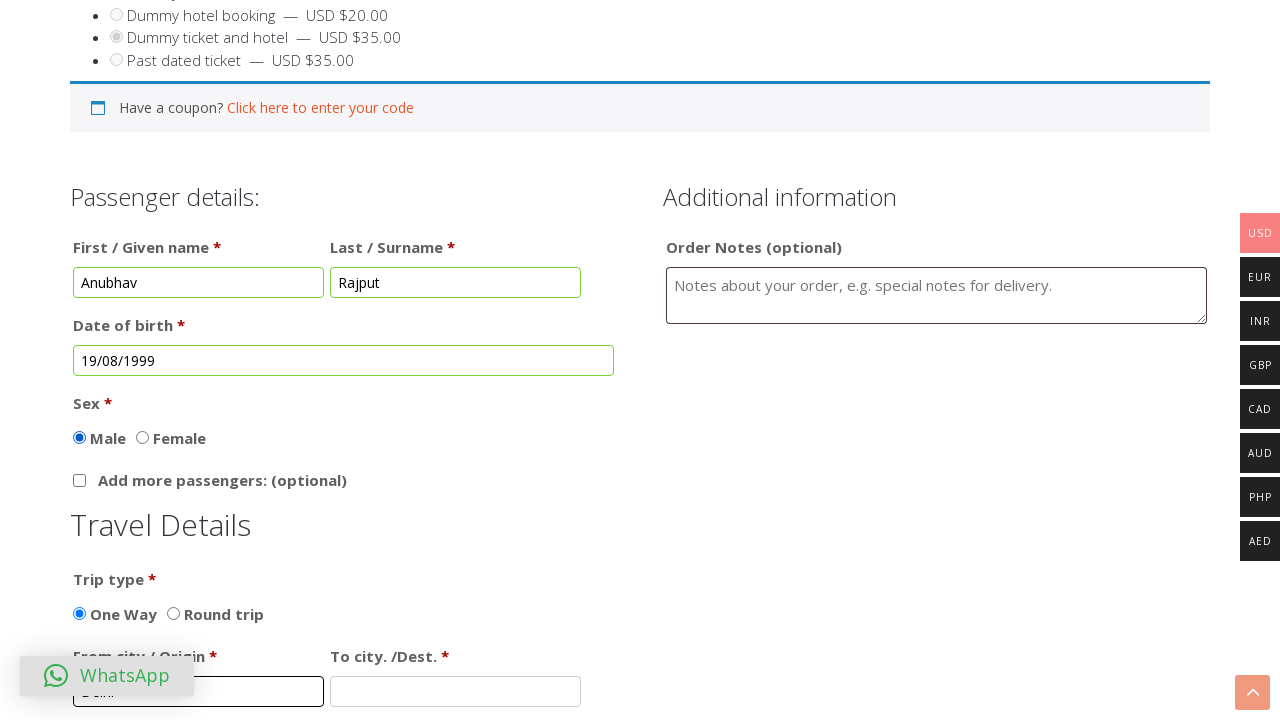

Filled arrival city with 'Bangalore' on input#tocity
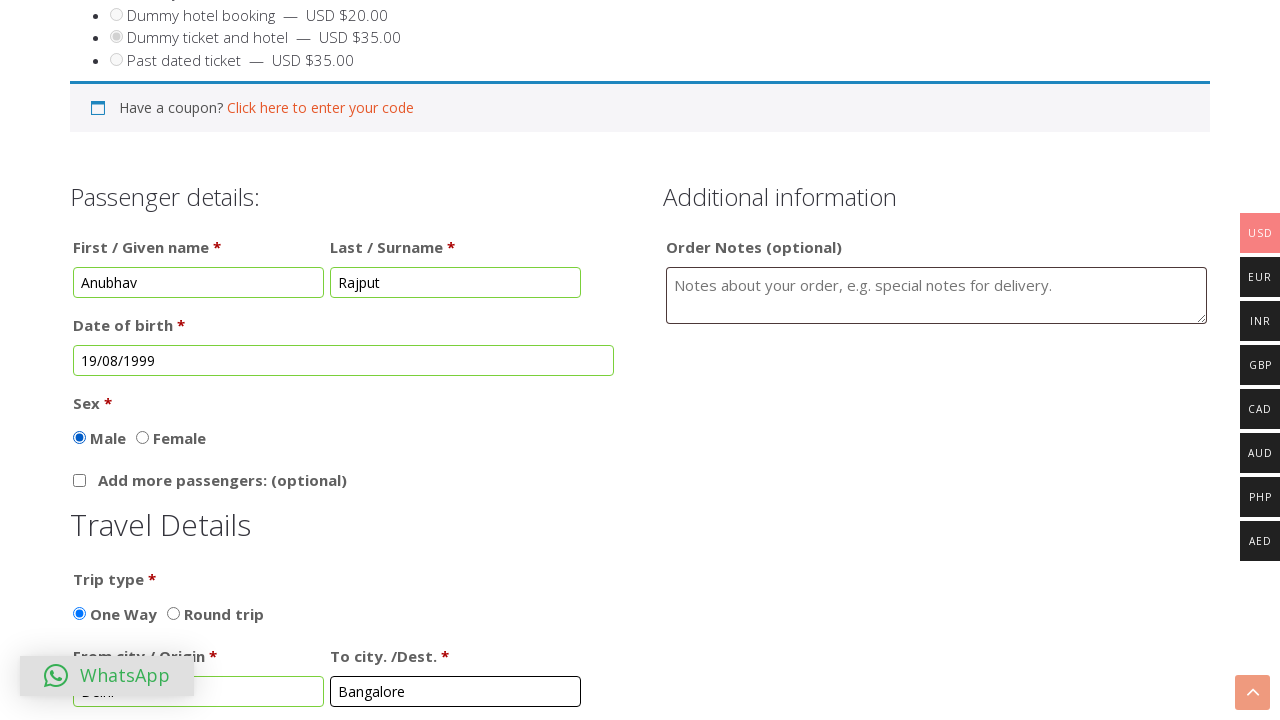

Opened departure date picker at (199, 360) on input#departon
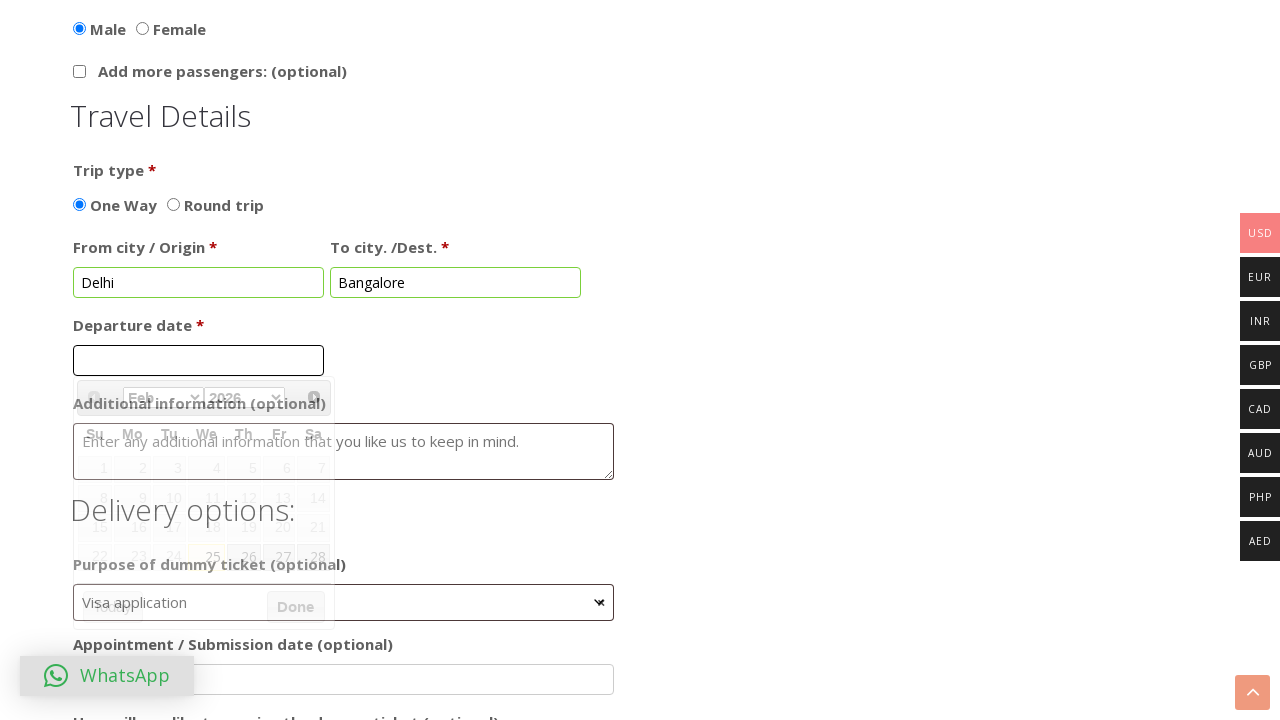

Selected departure year as 2026 on select[aria-label='Select year']
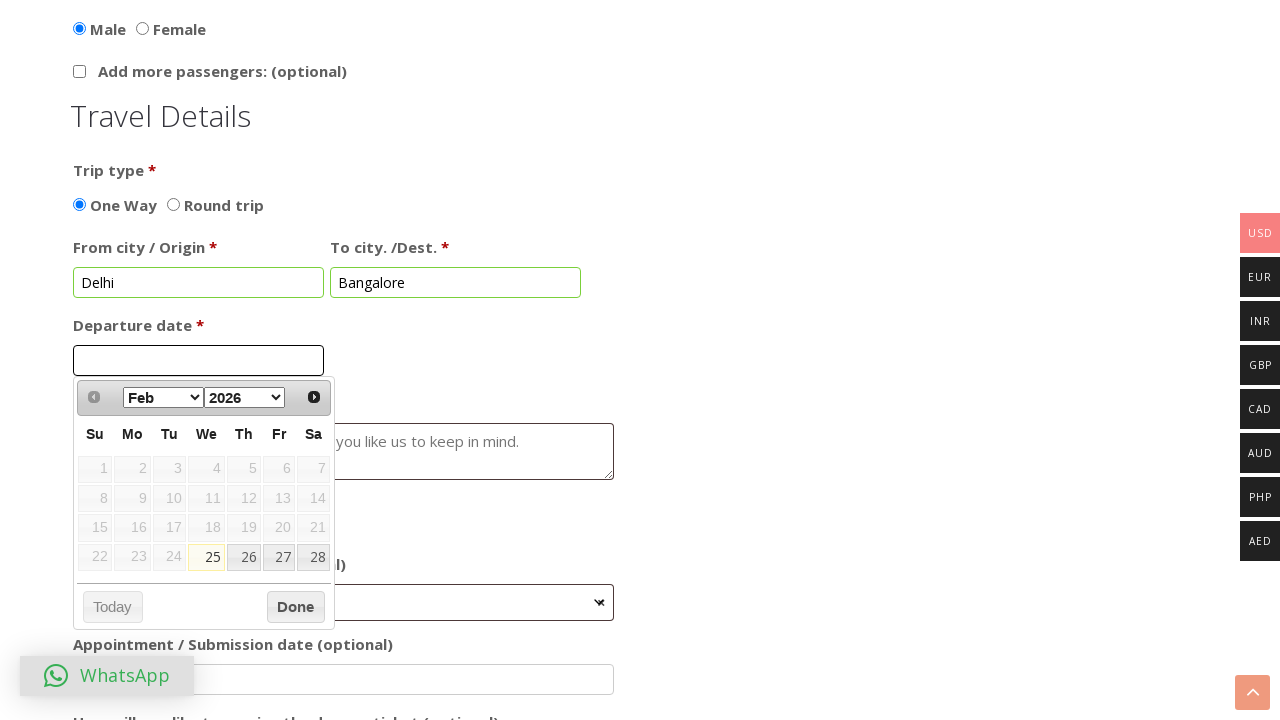

Selected departure month as February on select[aria-label='Select month']
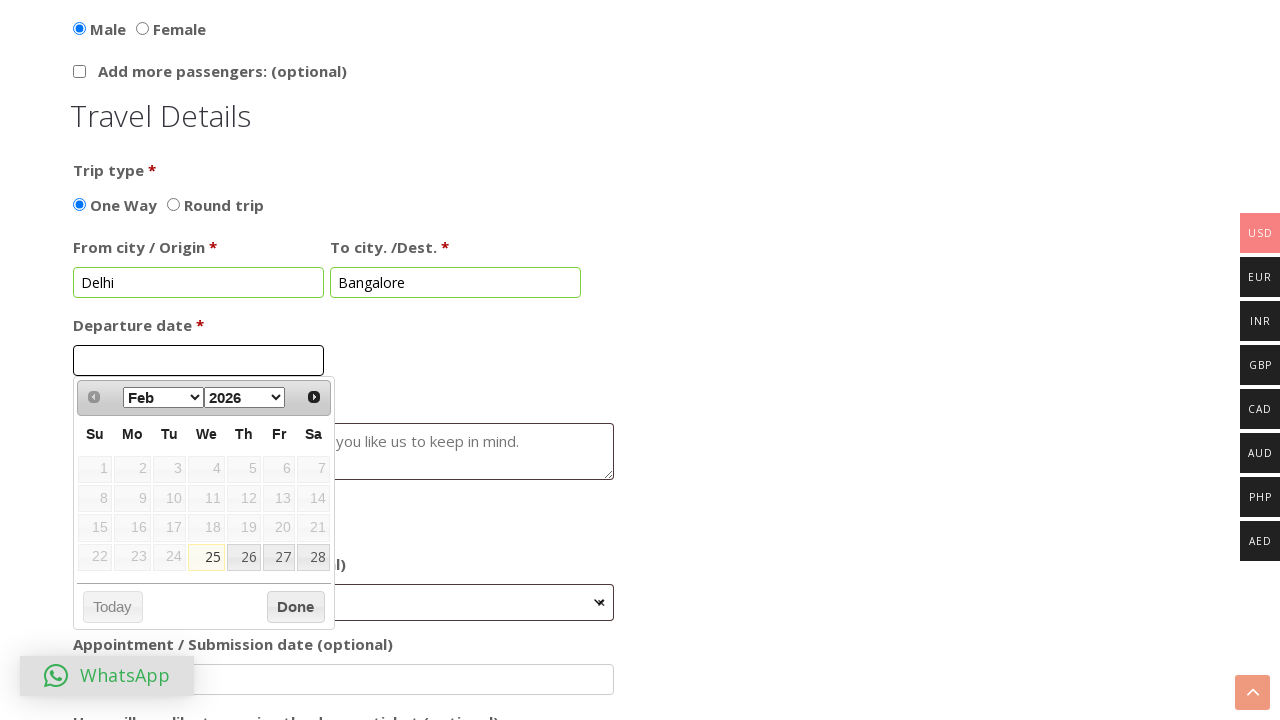

Filled phone number with '9876543210' on input#billing_phone
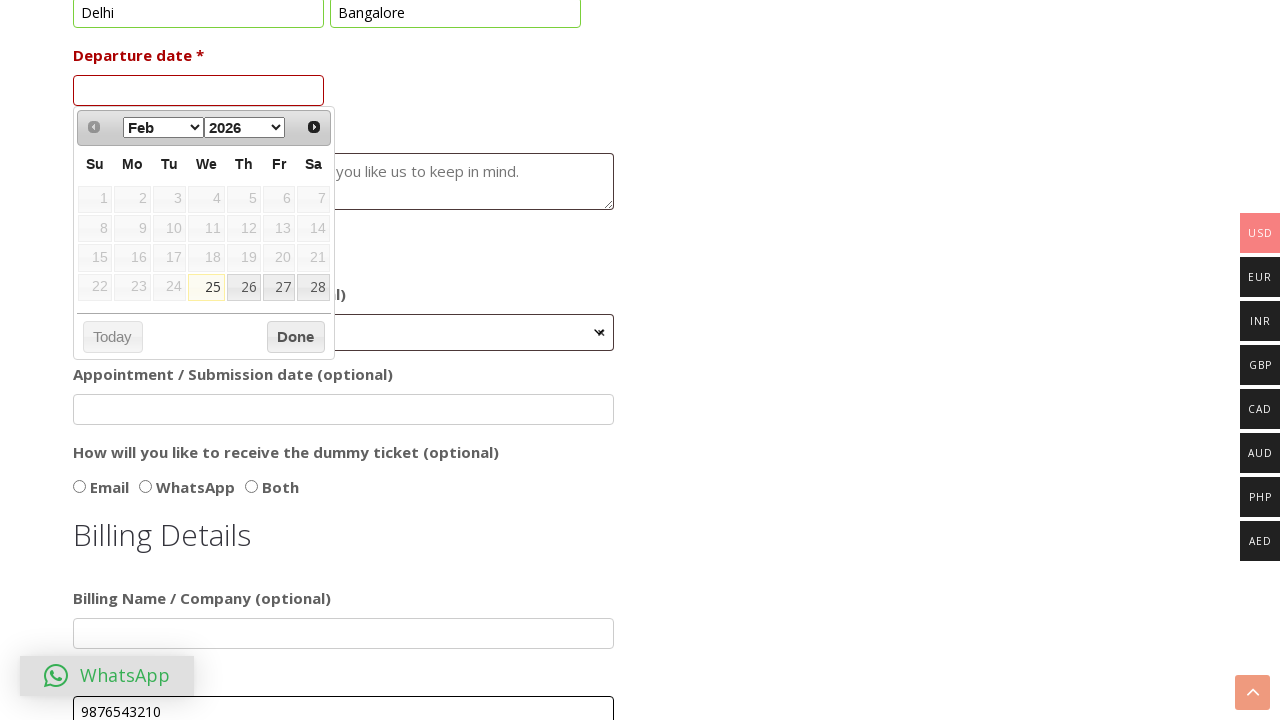

Filled email with 'demo@gmail.com' on input#billing_email
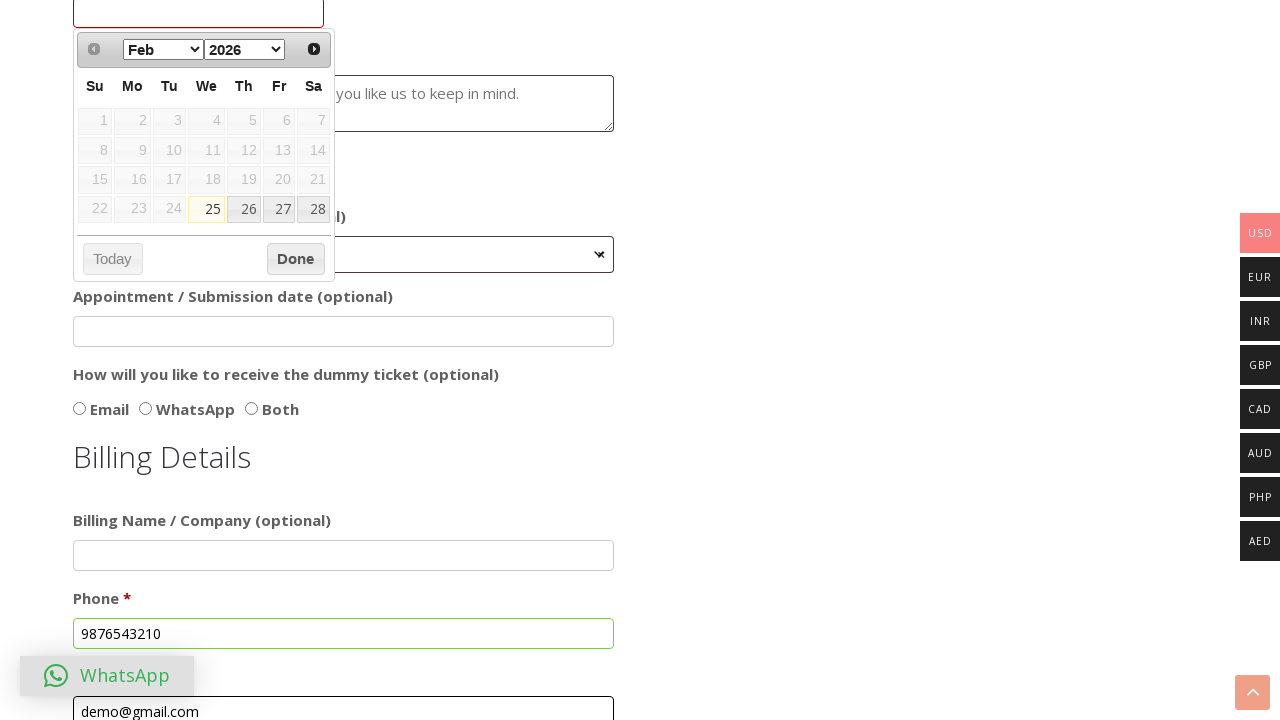

Opened country dropdown at (344, 360) on span#select2-billing_country-container
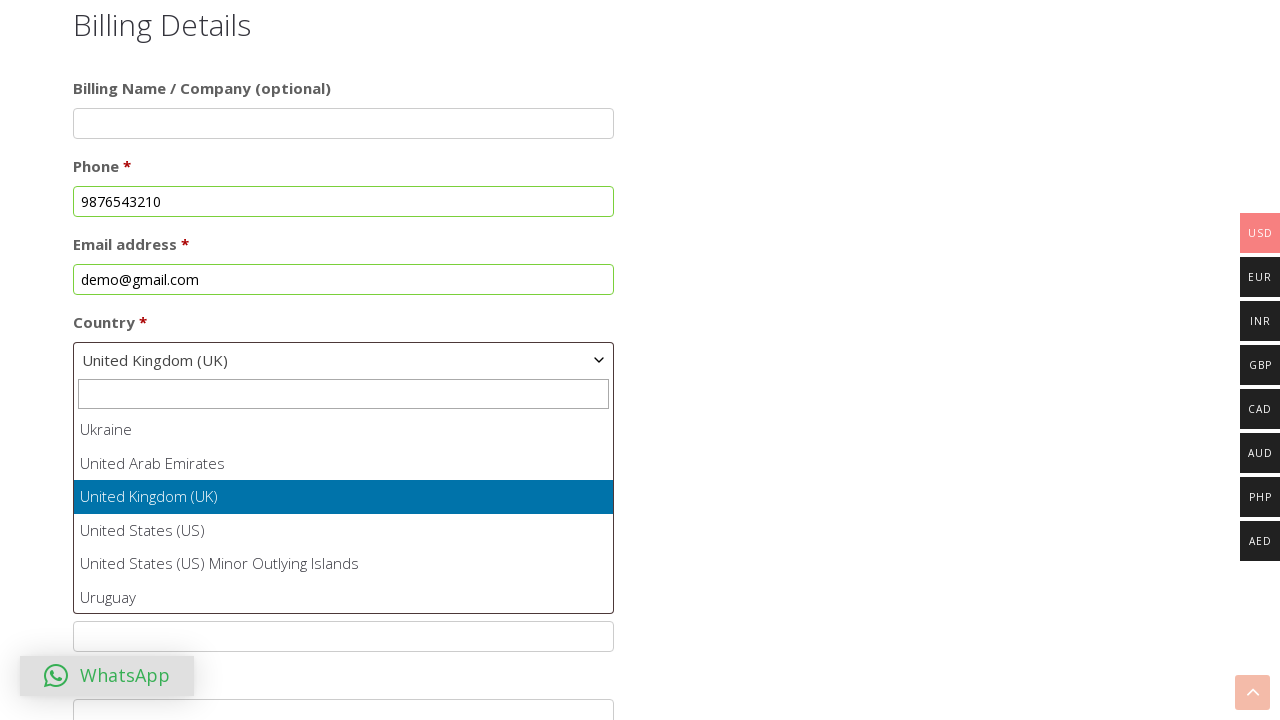

Selected 'India' from country dropdown at (344, 512) on ul.select2-results__options li >> nth=102
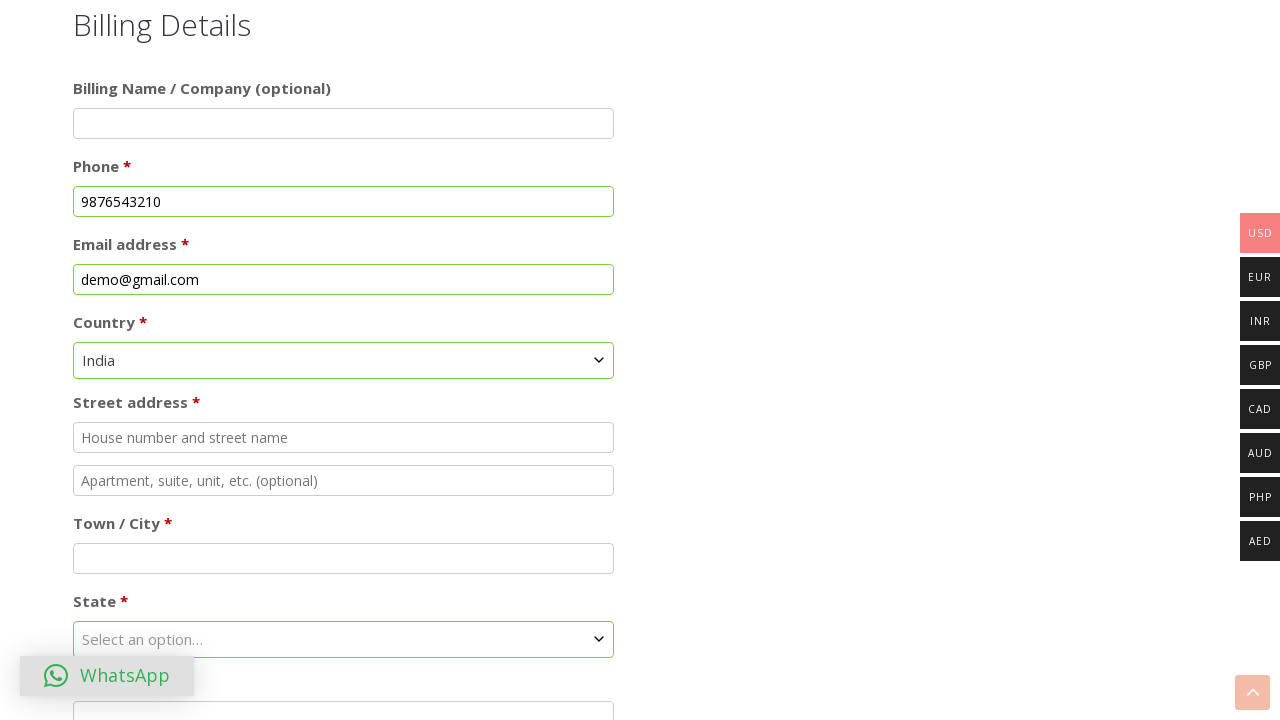

Filled address with 'Avenue Street' on input#billing_address_1
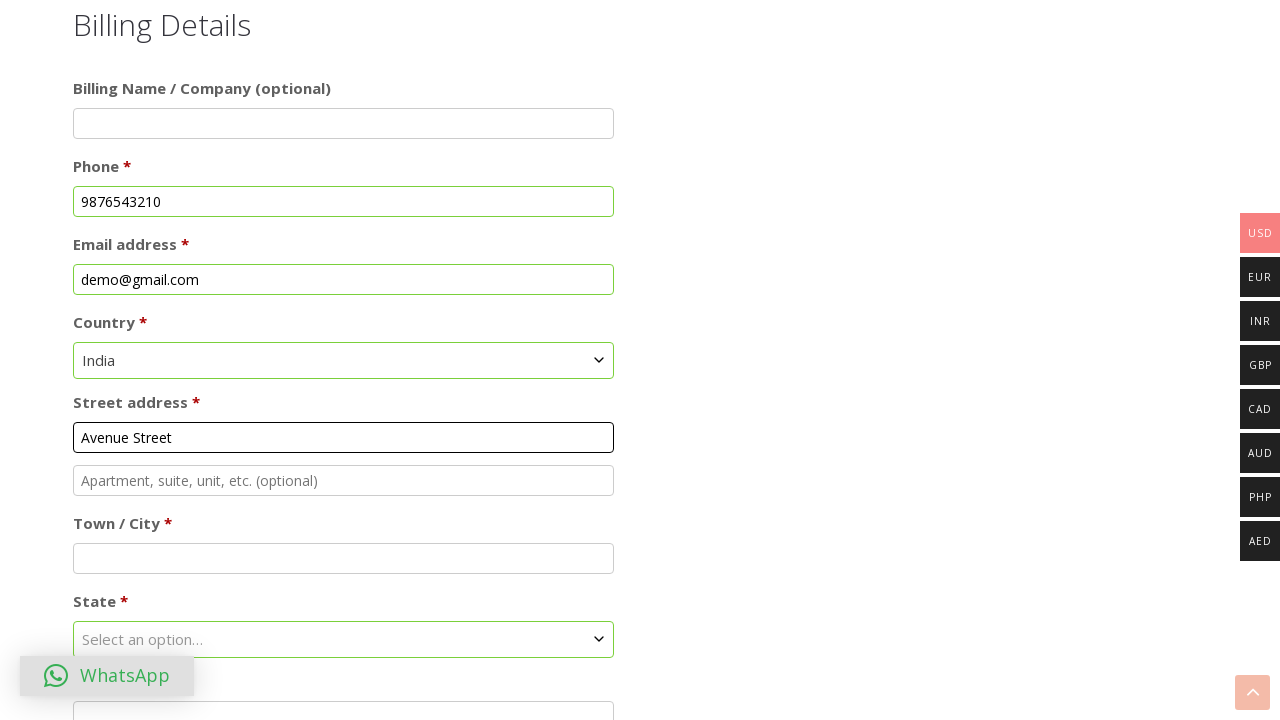

Filled city with 'Hudson' on input#billing_city
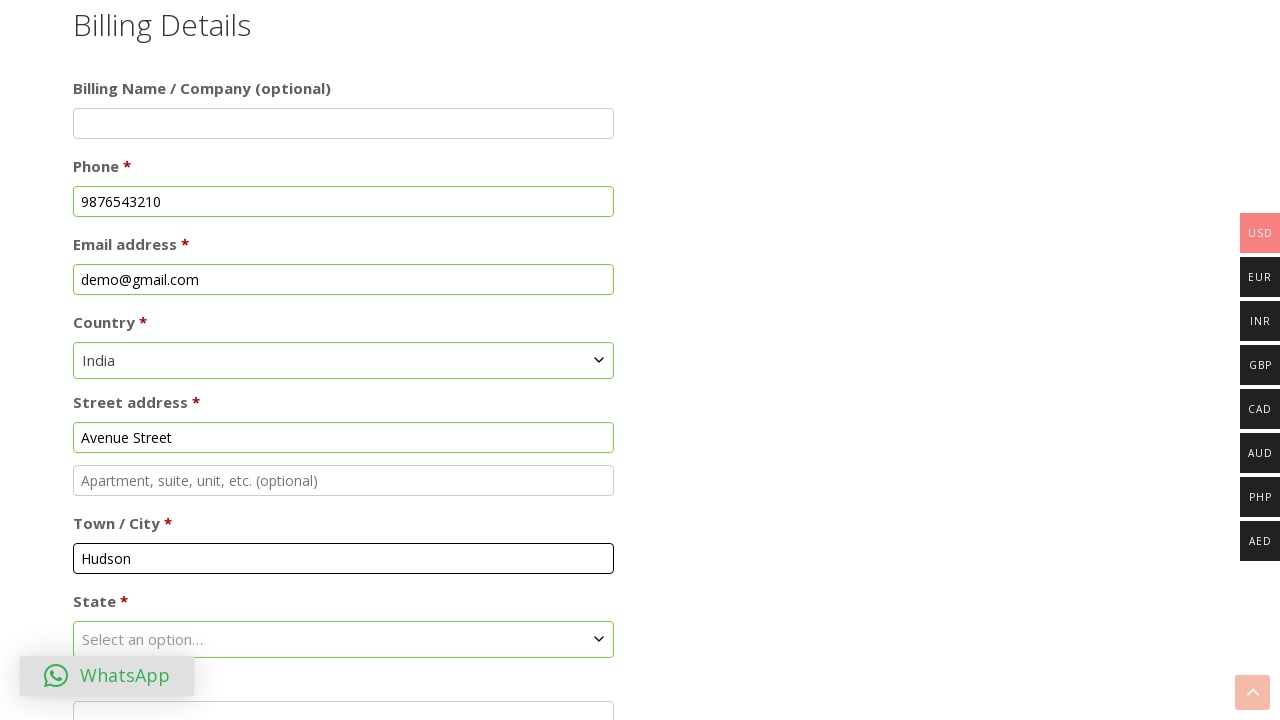

Opened state dropdown at (344, 639) on span#select2-billing_state-container
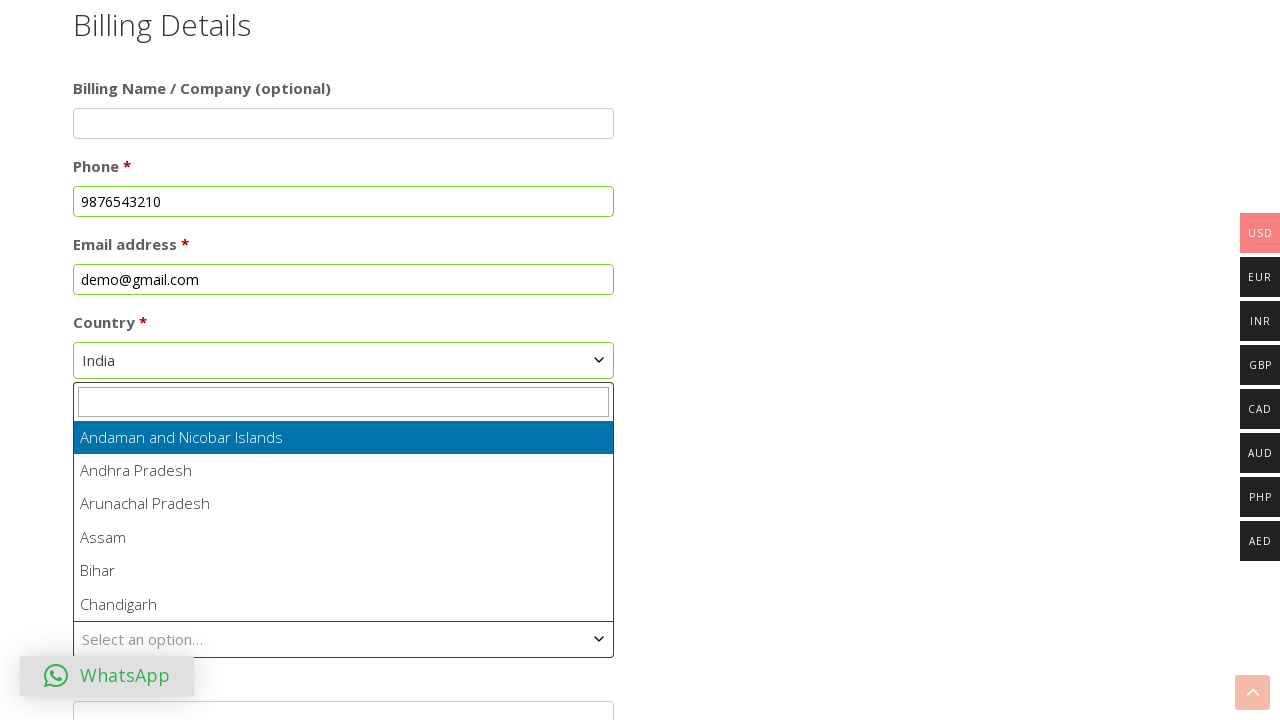

Selected 'Goa' from state dropdown at (344, 521) on ul.select2-results__options li >> nth=11
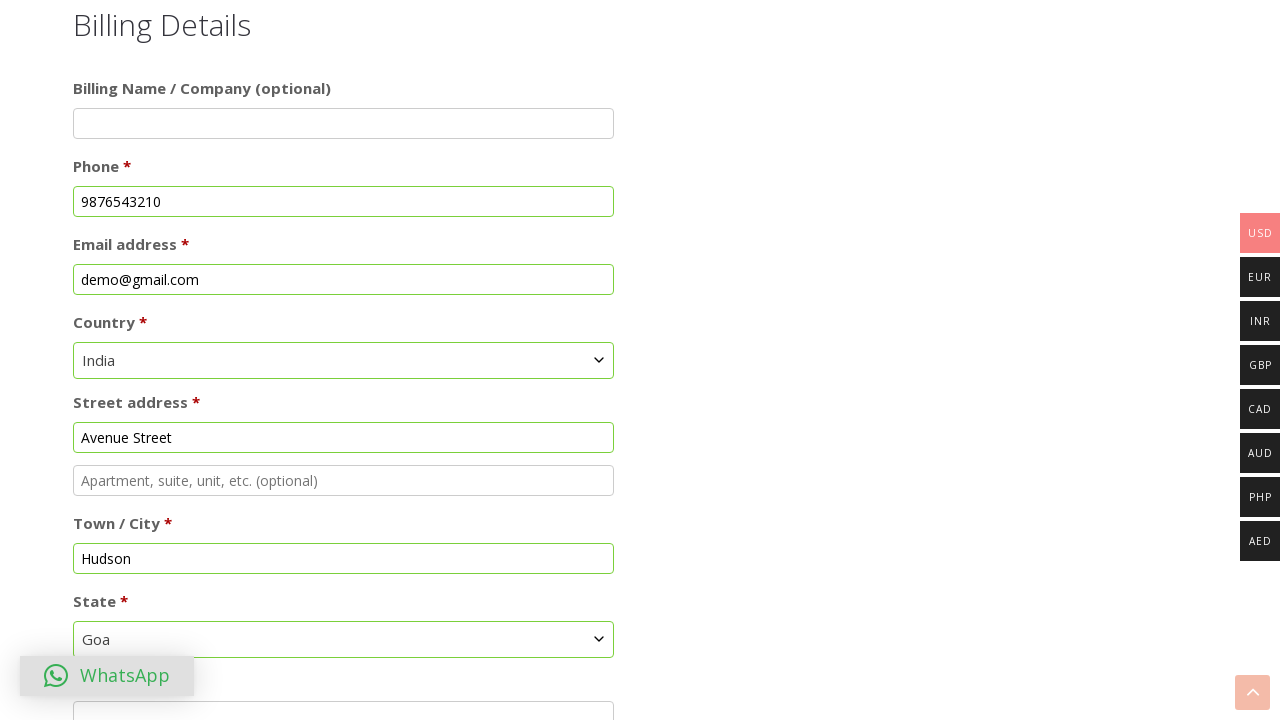

Filled postal code with '234522' on input#billing_postcode
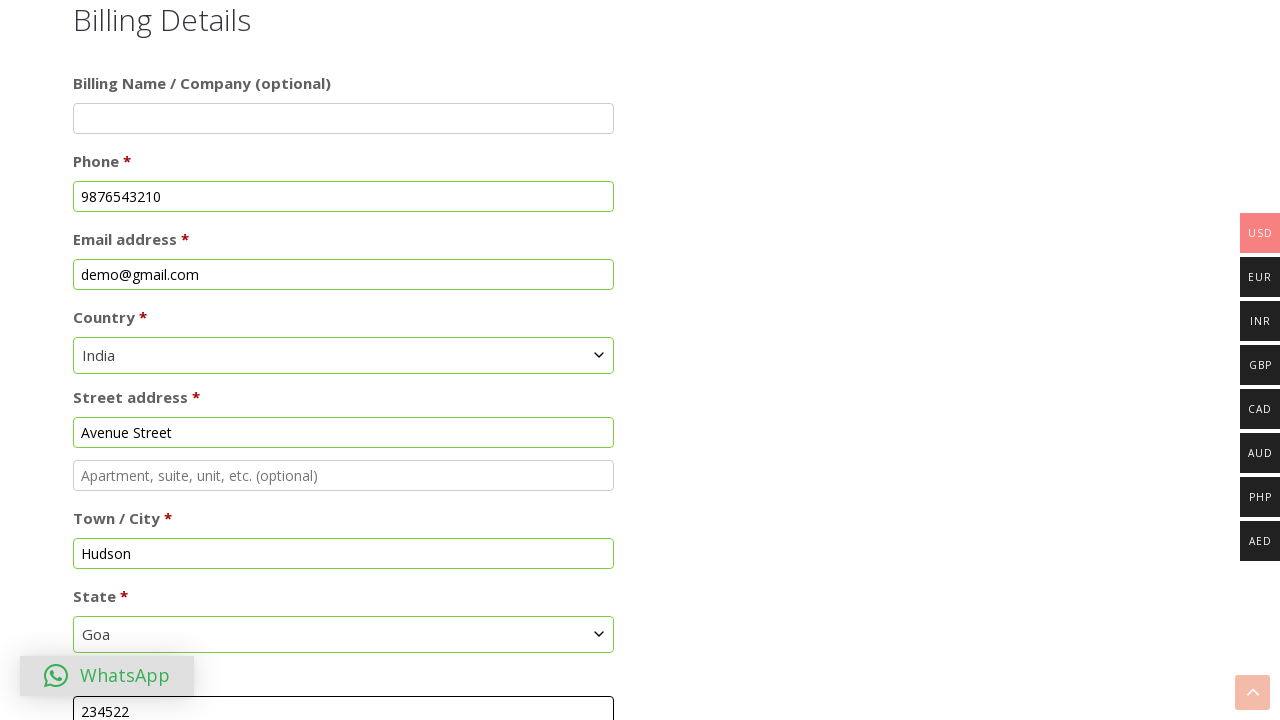

Clicked 'Place Order' button to submit the flight booking form at (1141, 431) on button#place_order
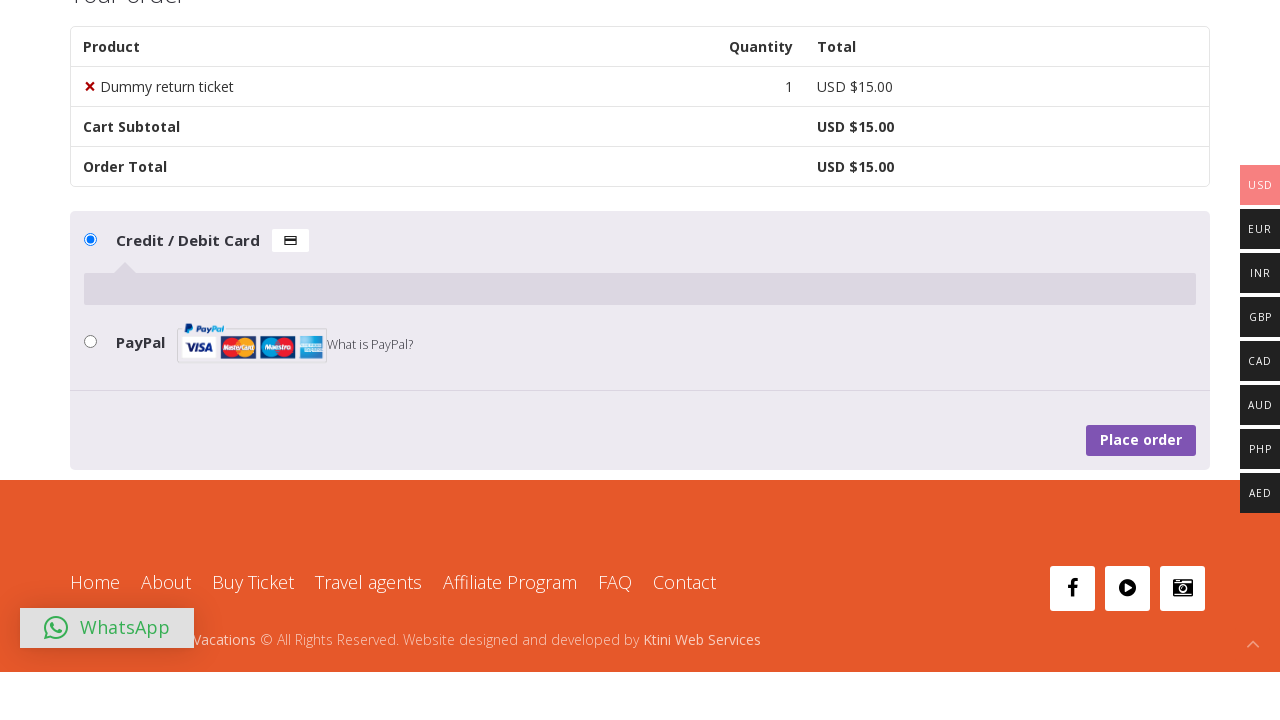

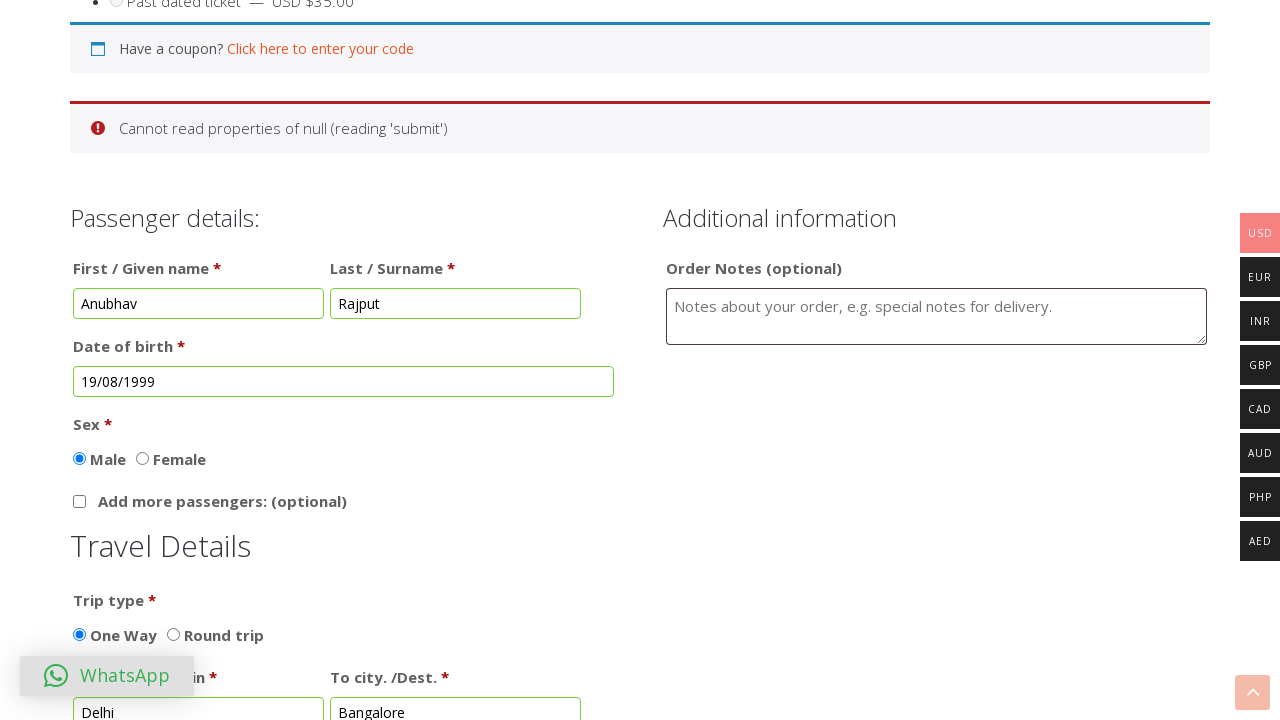